Navigates to DuckDuckGo homepage and verifies the page title contains "duck"

Starting URL: https://duckduckgo.com/

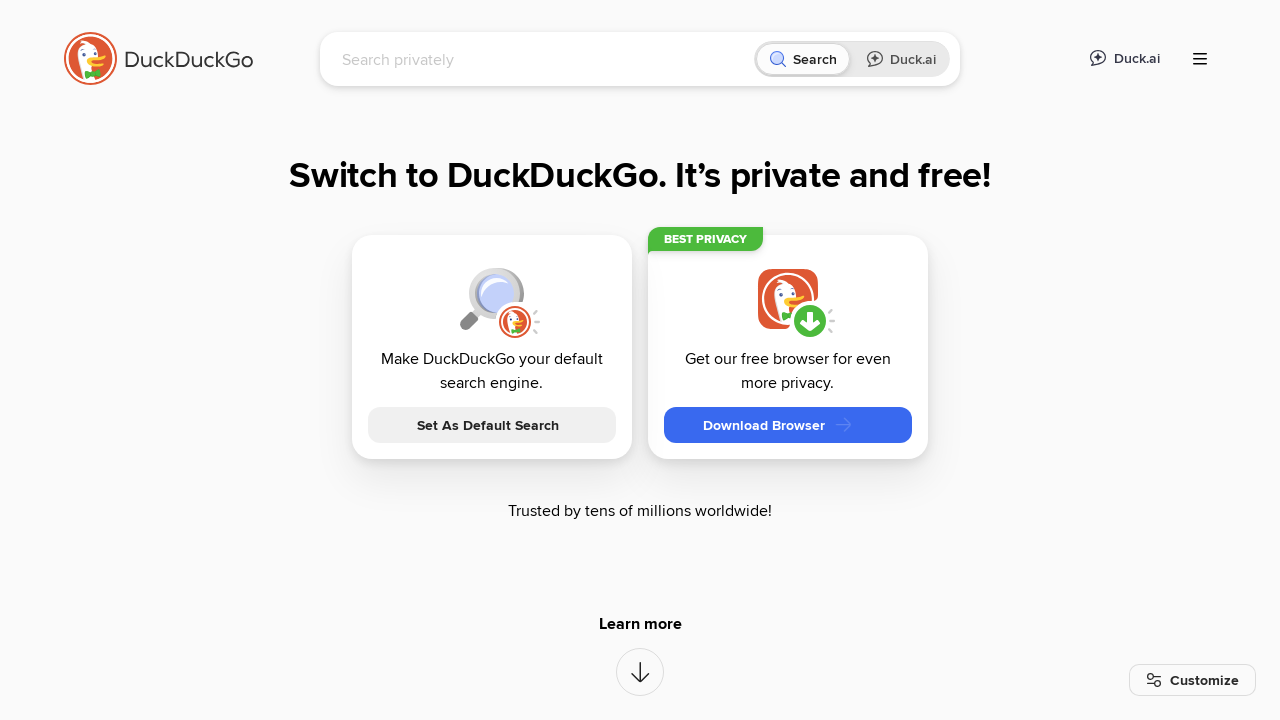

Navigated to DuckDuckGo homepage
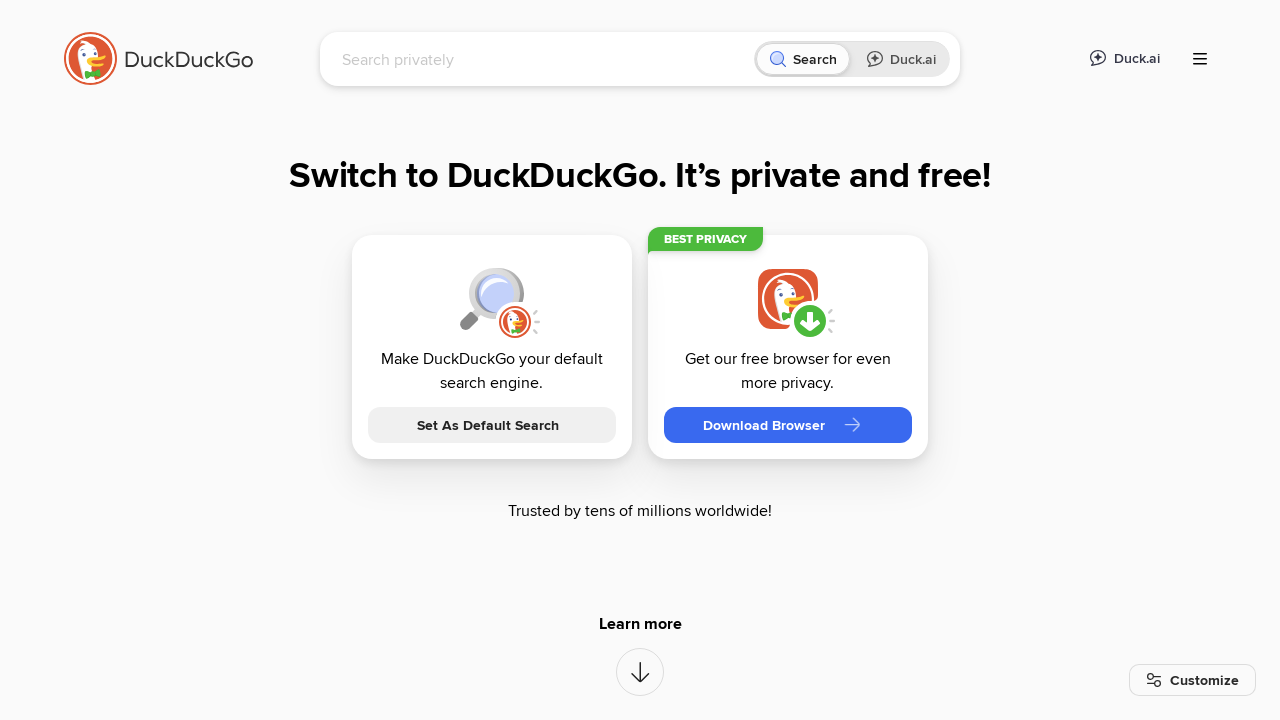

Page loaded (domcontentloaded state)
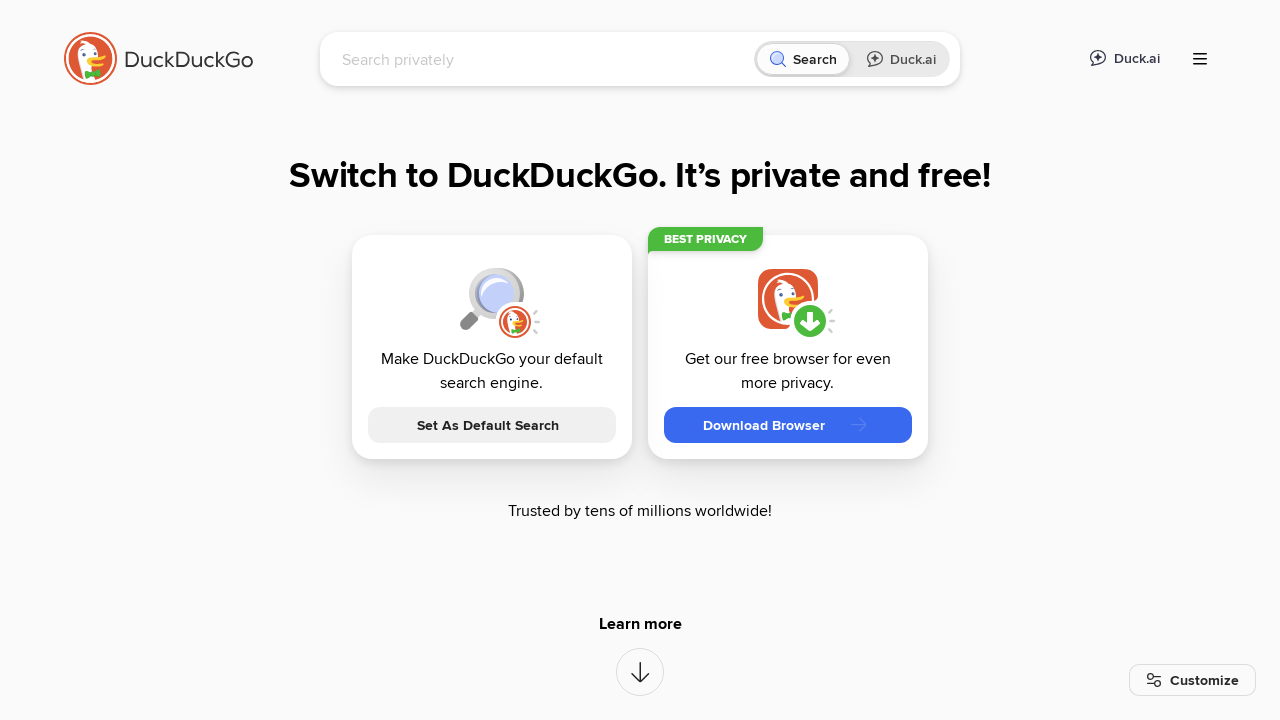

Retrieved page title
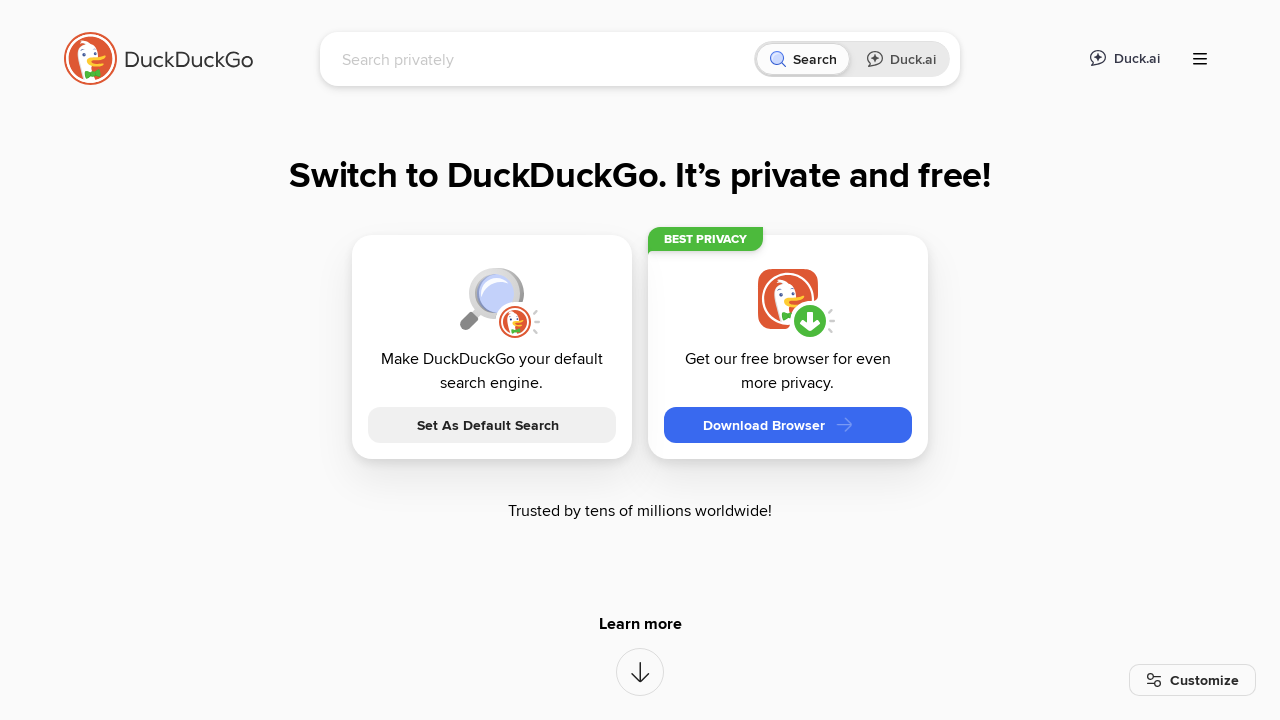

Verified page title contains 'duck'
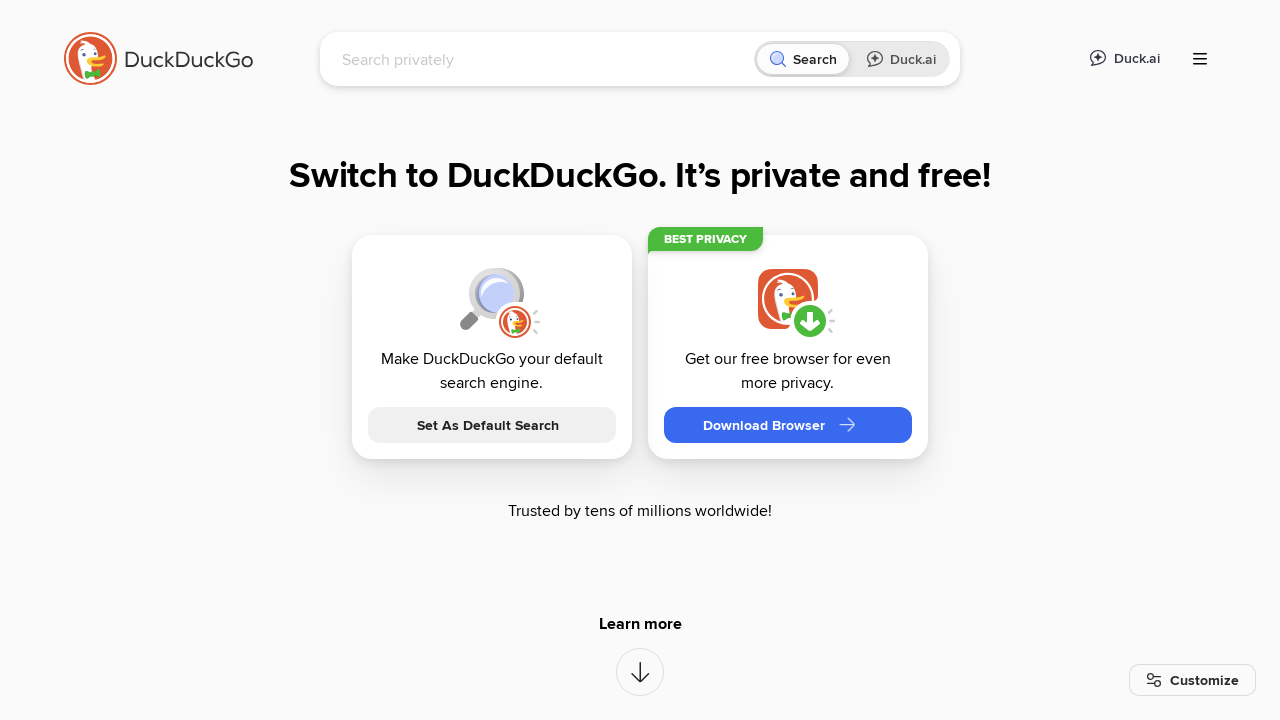

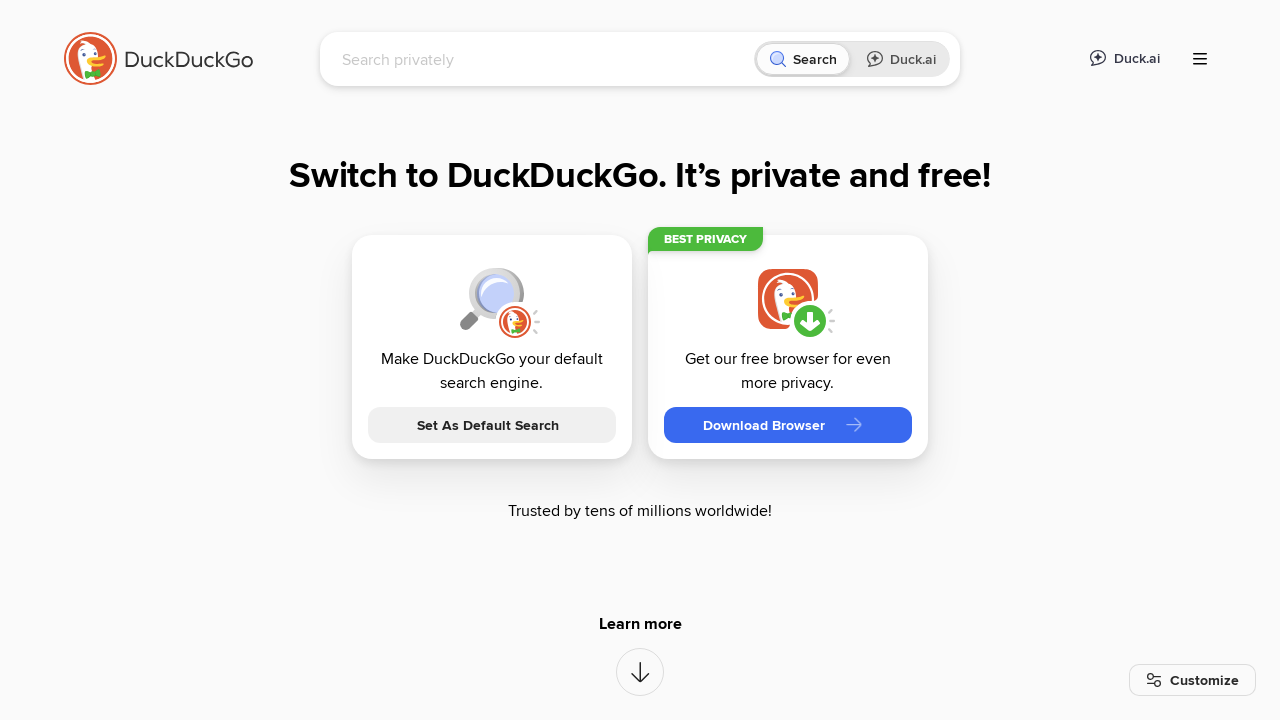